Solves a mathematical challenge by extracting a value from an element attribute, calculating its result, and submitting the answer along with checkbox and radio button selections

Starting URL: http://suninjuly.github.io/get_attribute.html

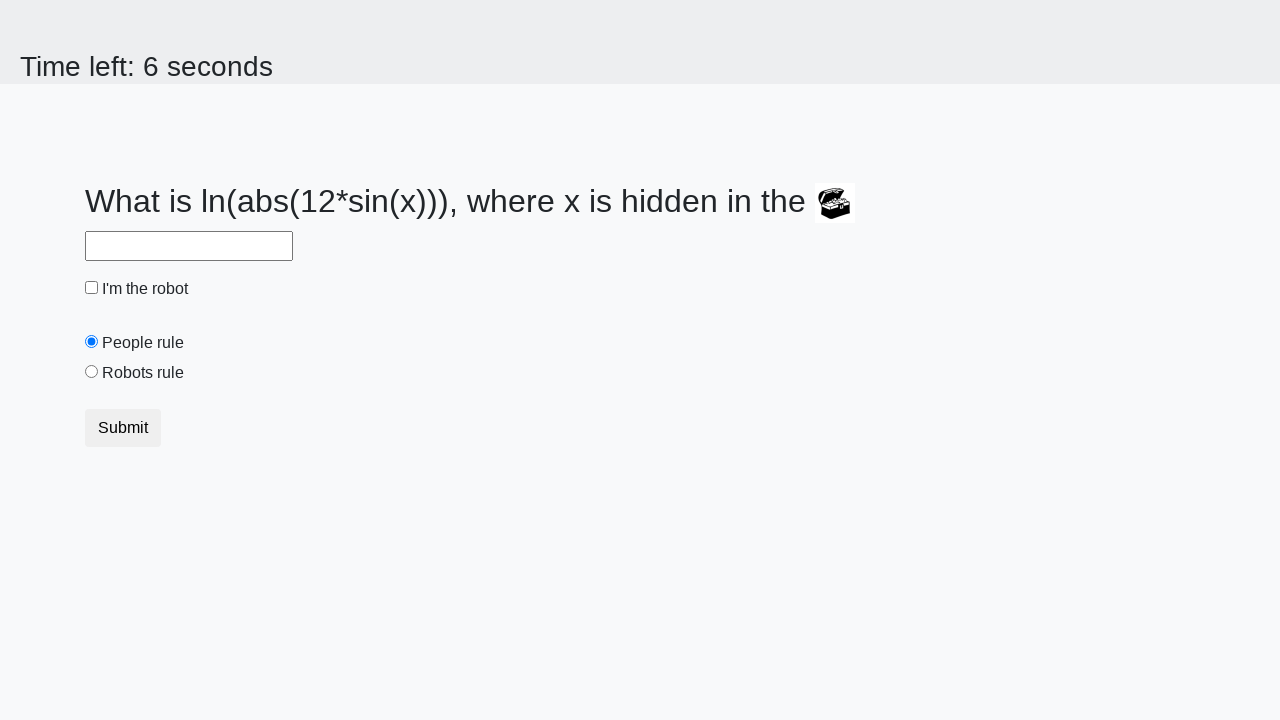

Extracted valuex attribute from treasure element
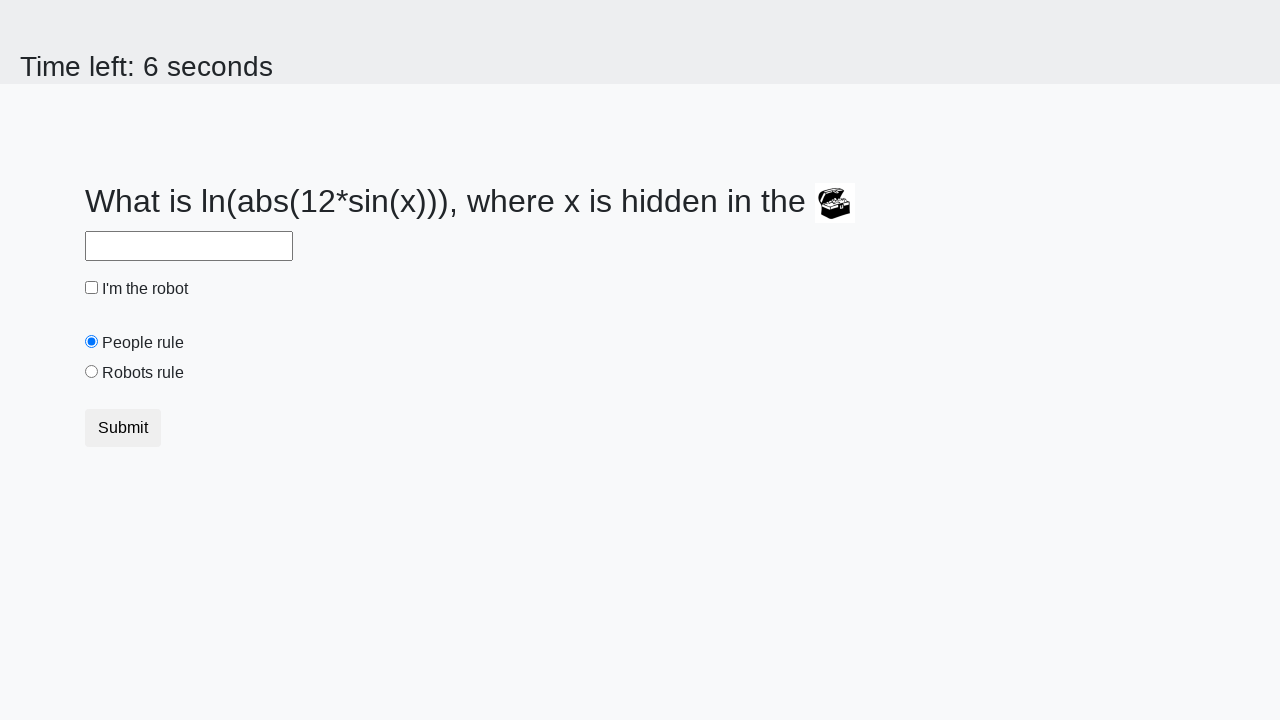

Calculated mathematical result using formula: log(abs(12*sin(x)))
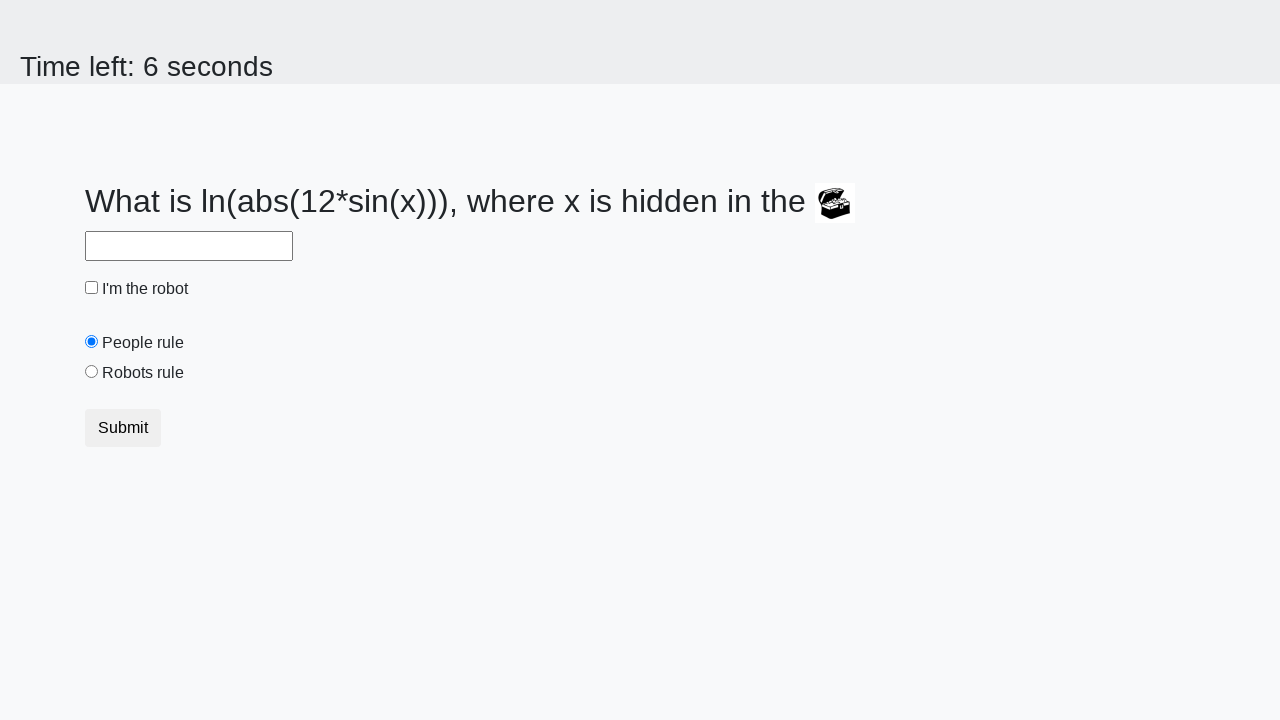

Filled answer field with calculated result on #answer
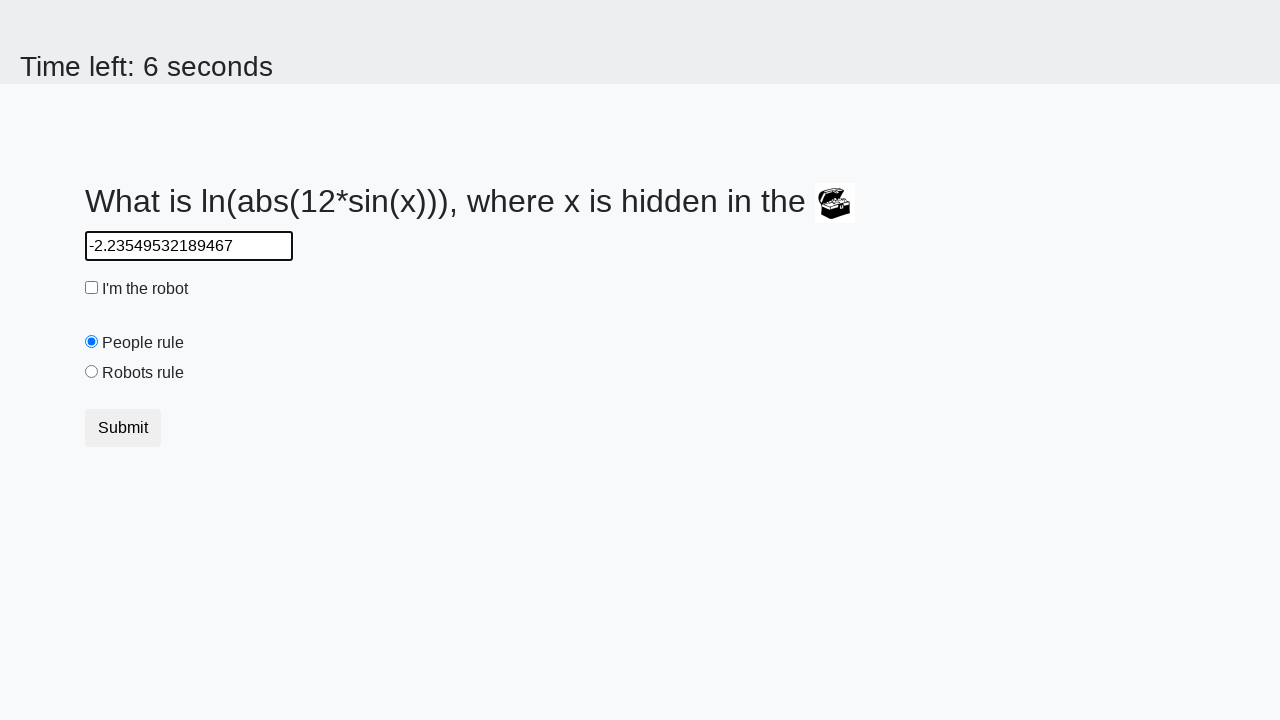

Clicked robot checkbox to enable it at (92, 288) on #robotCheckbox
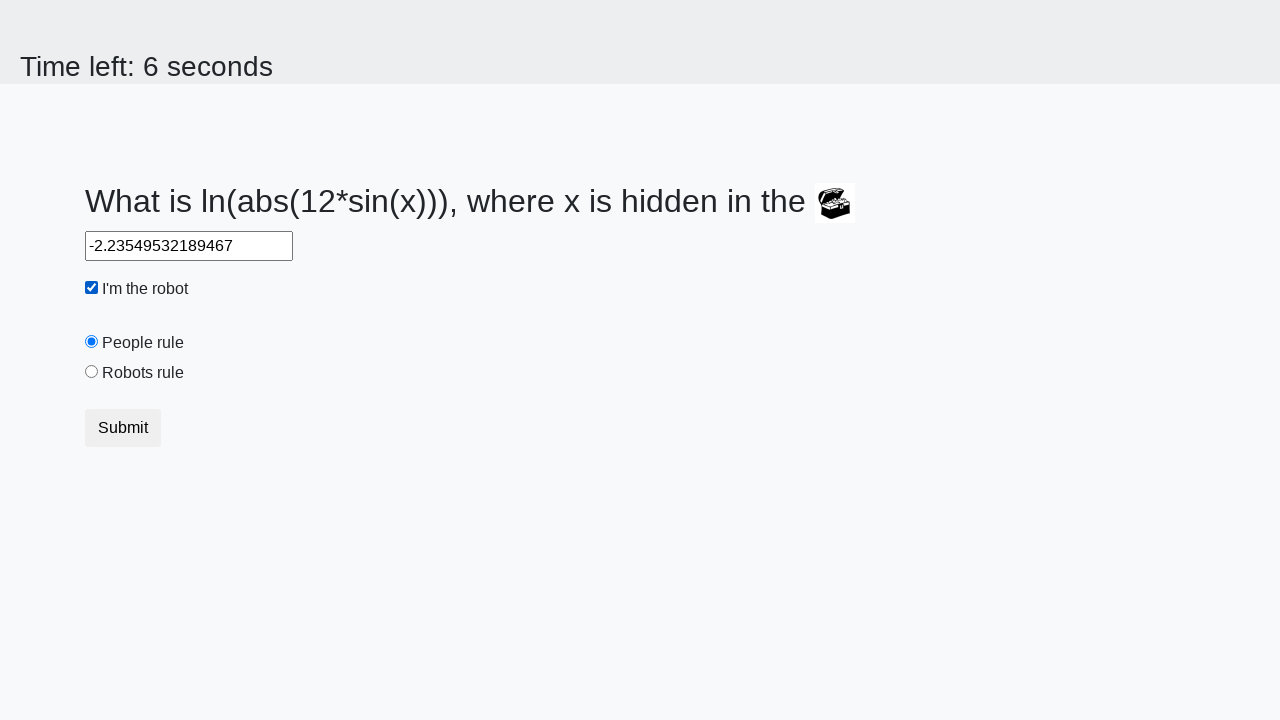

Selected robots radio button option at (92, 372) on [value='robots']
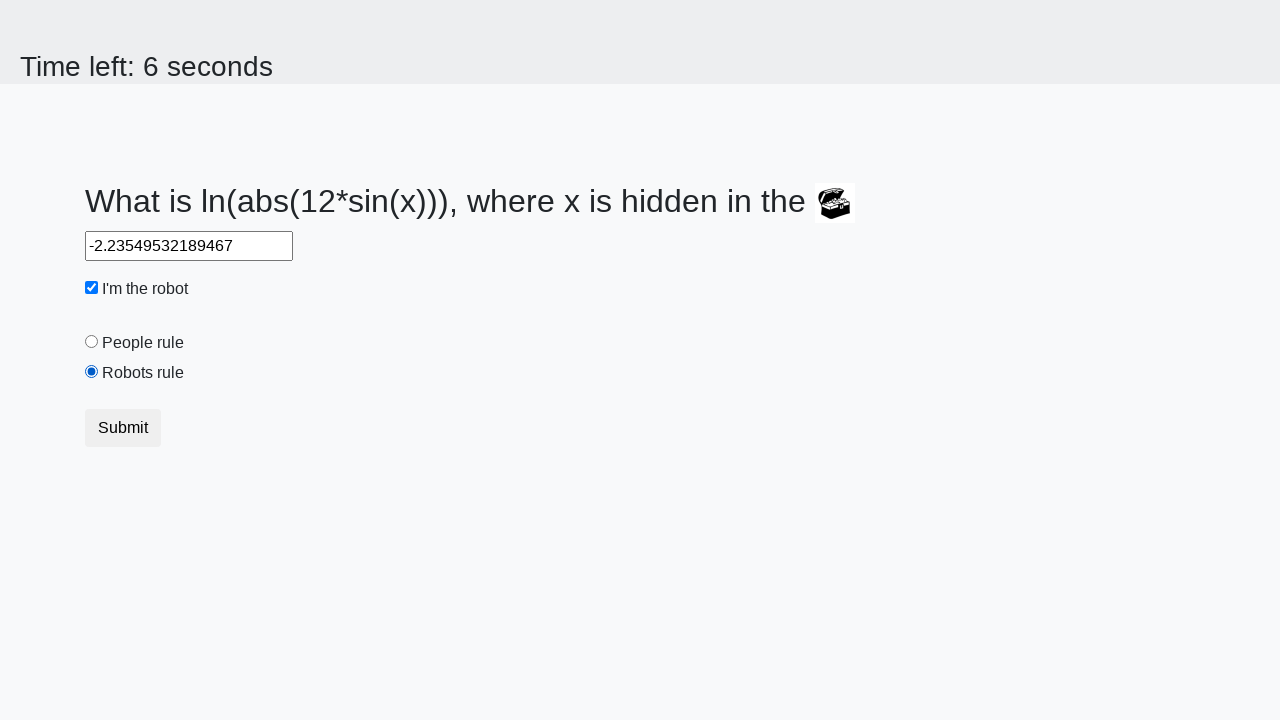

Clicked submit button to submit the form at (123, 428) on button.btn
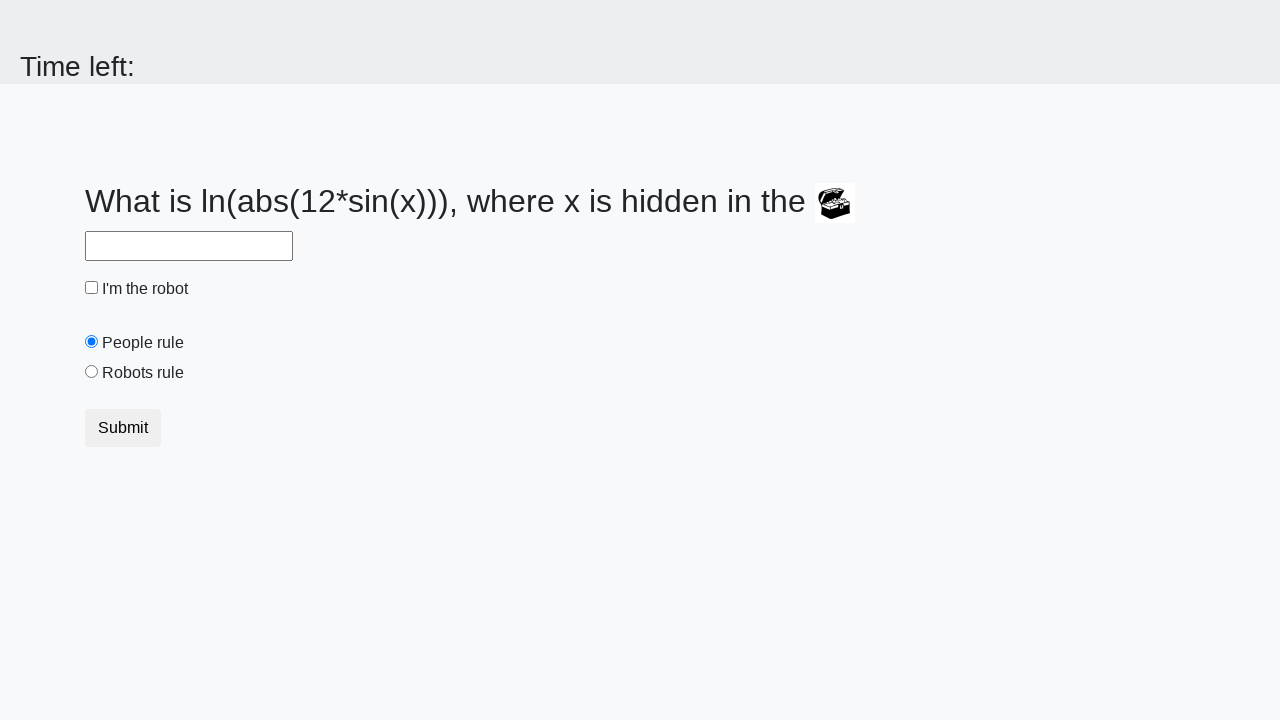

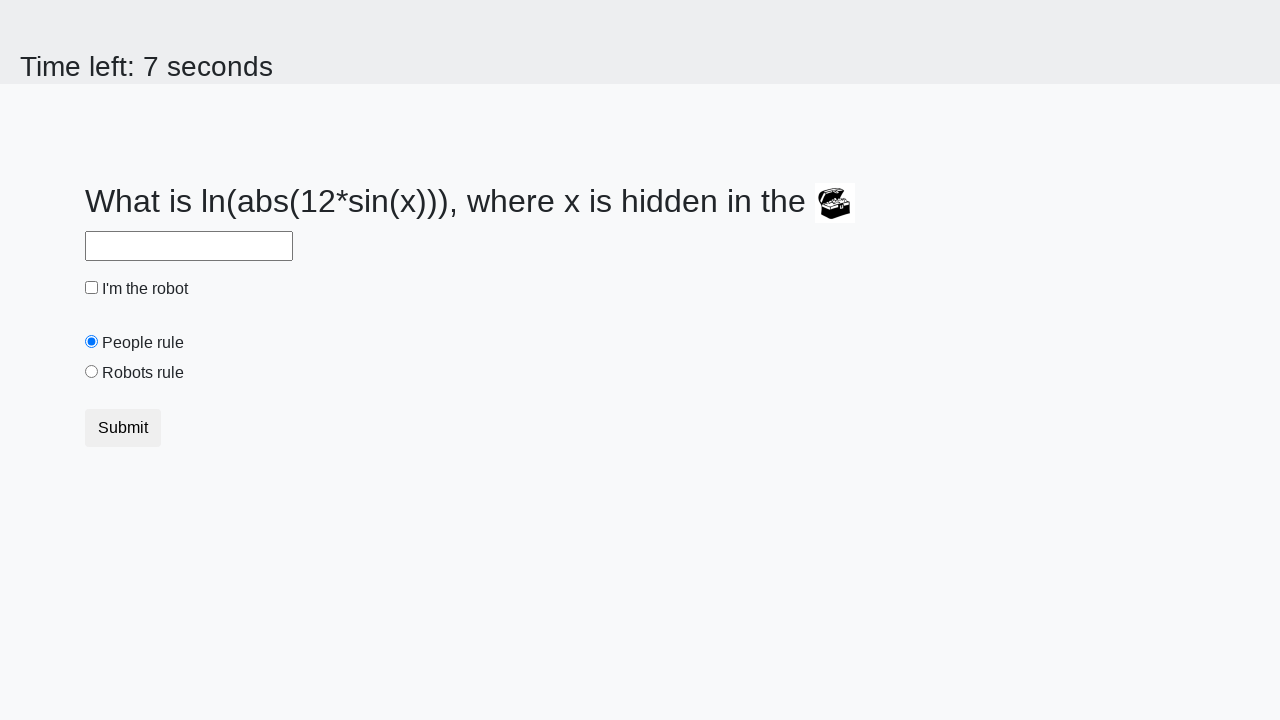